Navigates to Bol.com Dutch homepage

Starting URL: https://www.bol.com/nl/nl/

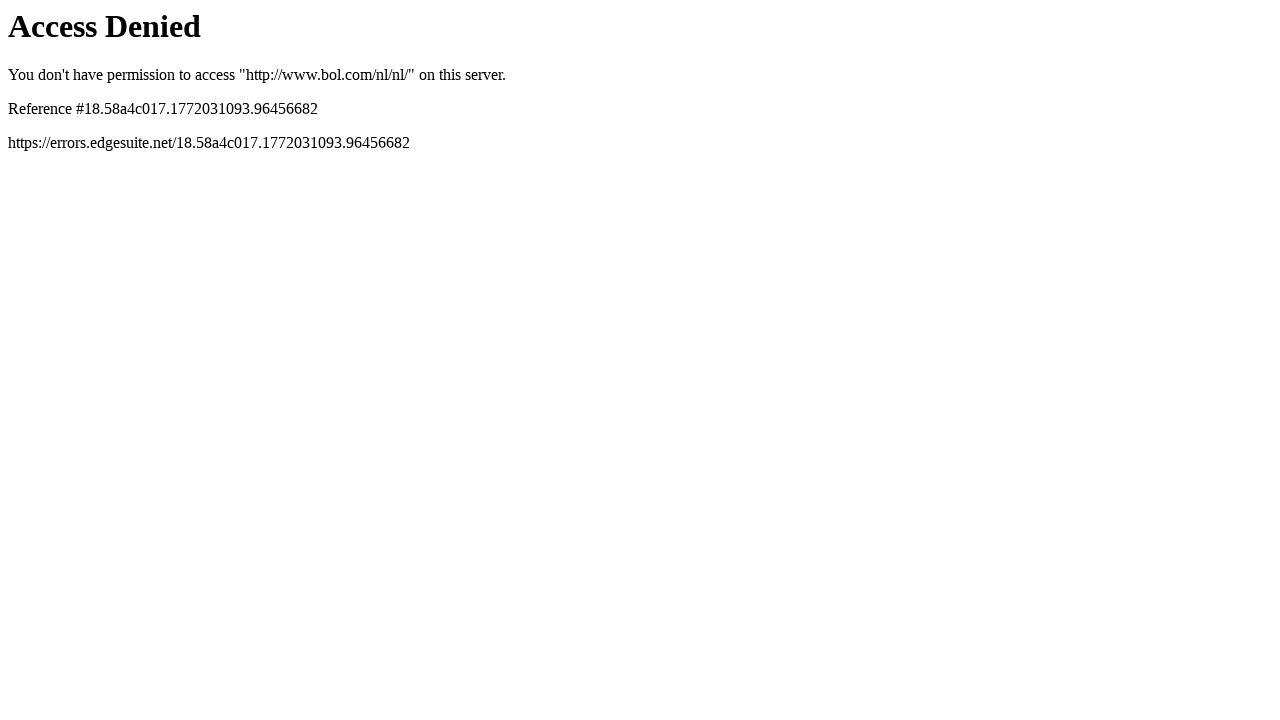

Navigated to Bol.com Dutch homepage
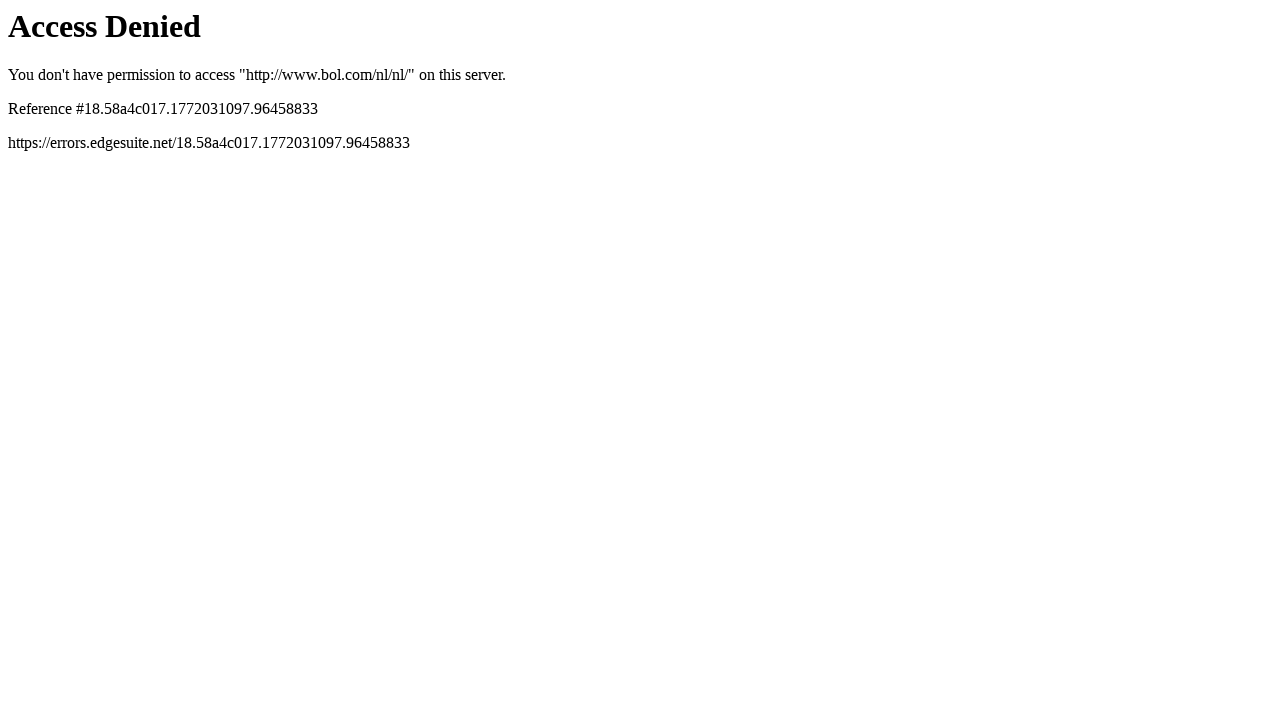

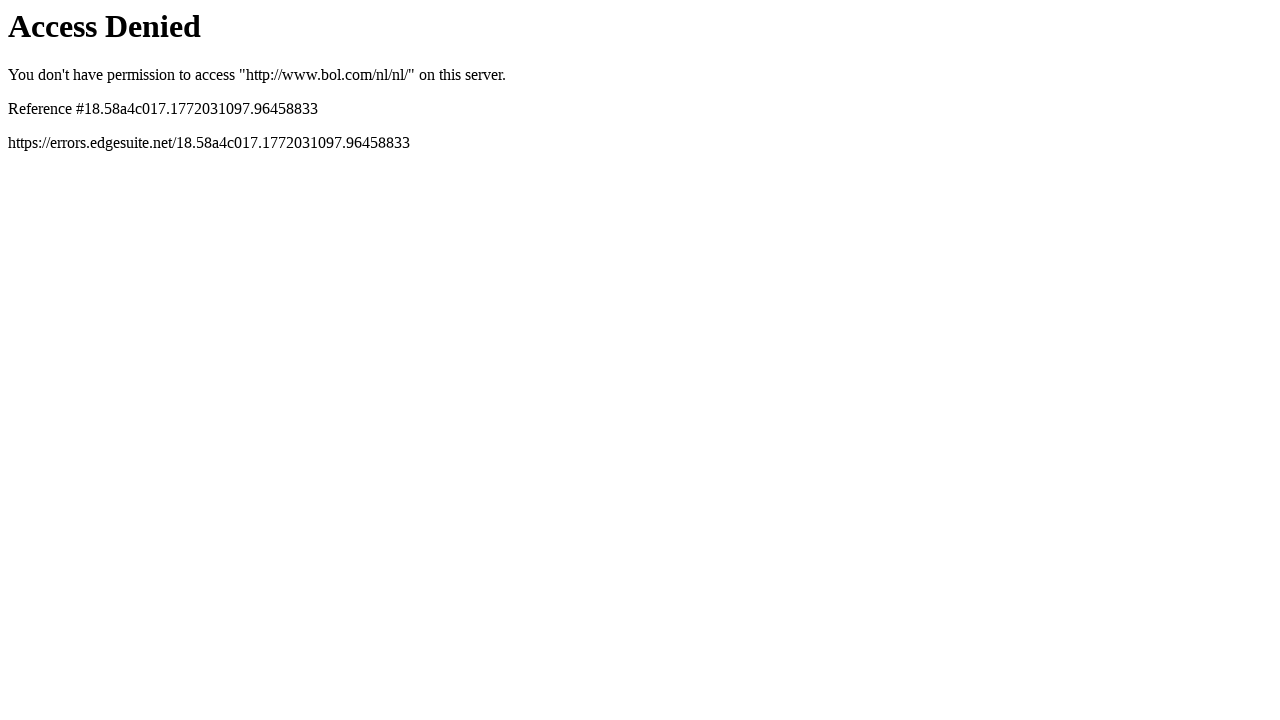